Navigates to DemoQA automation practice form and verifies the page loads

Starting URL: https://demoqa.com/automation-practice-form

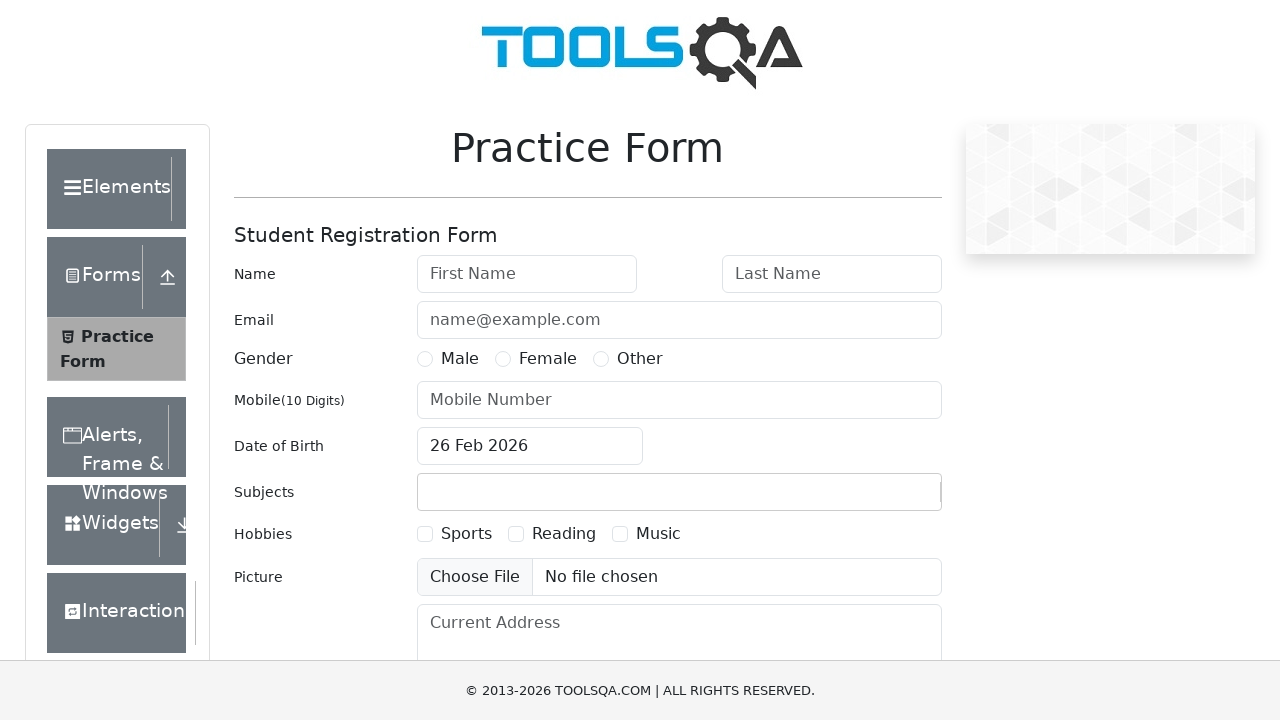

Waited for page to reach networkidle load state
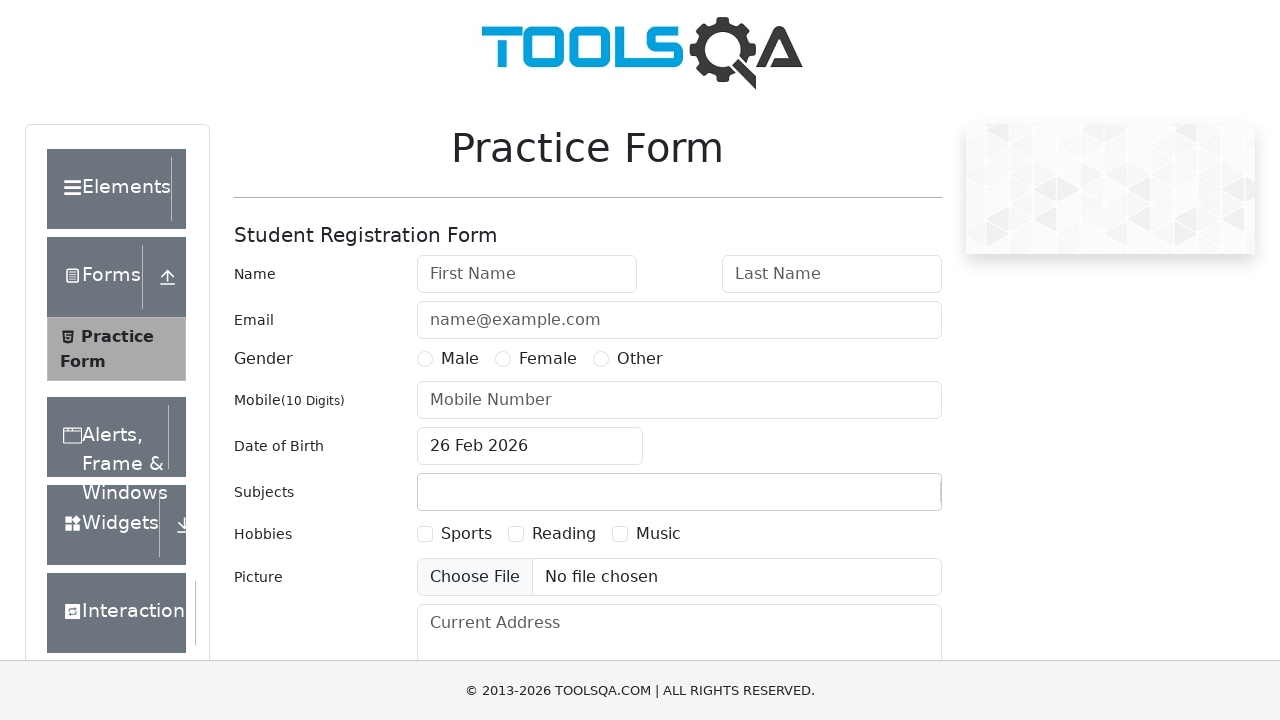

Verified page title exists - DemoQA automation practice form loaded successfully
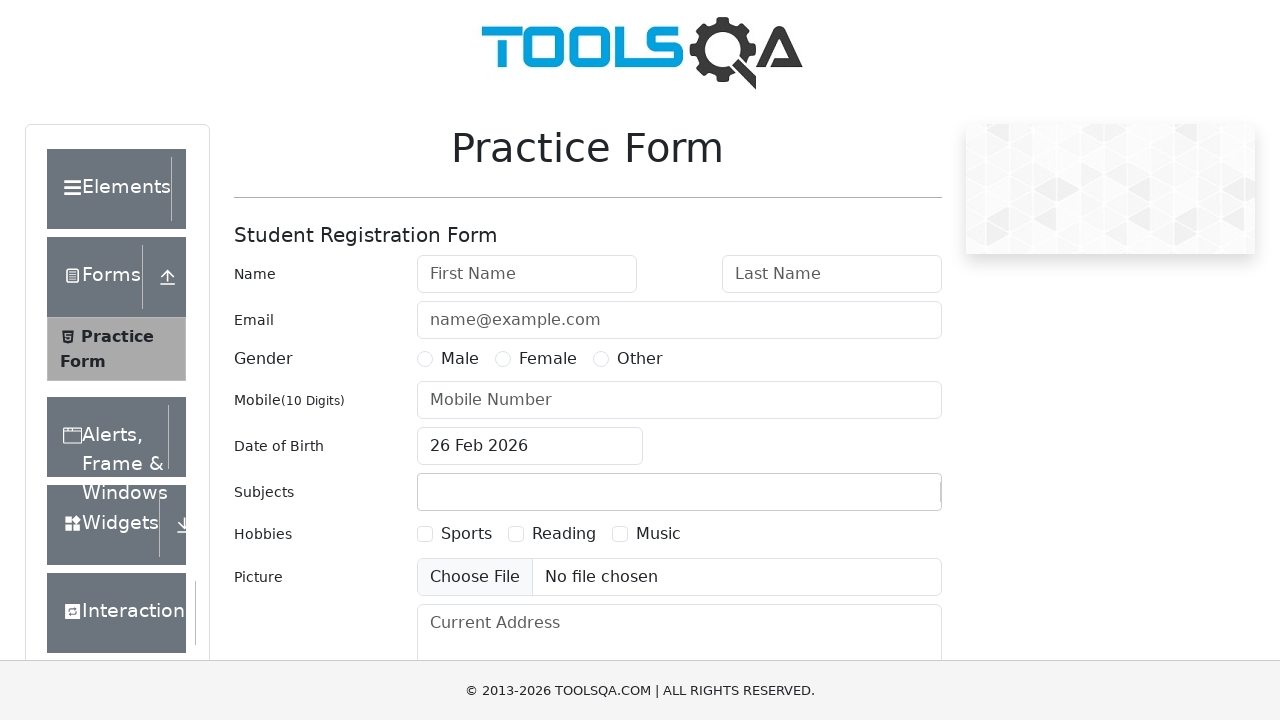

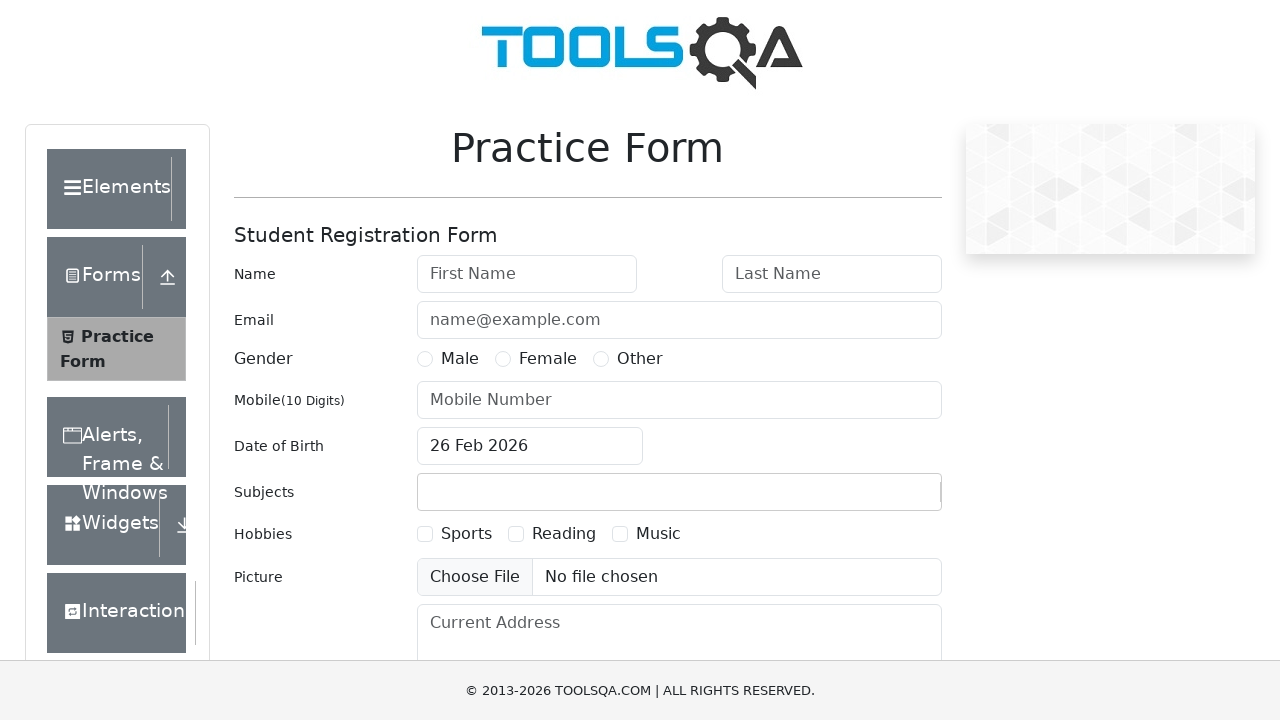